Tests window handling functionality by navigating to a window handling demo page and clicking the "home" button to trigger window operations.

Starting URL: https://letcode.in/window

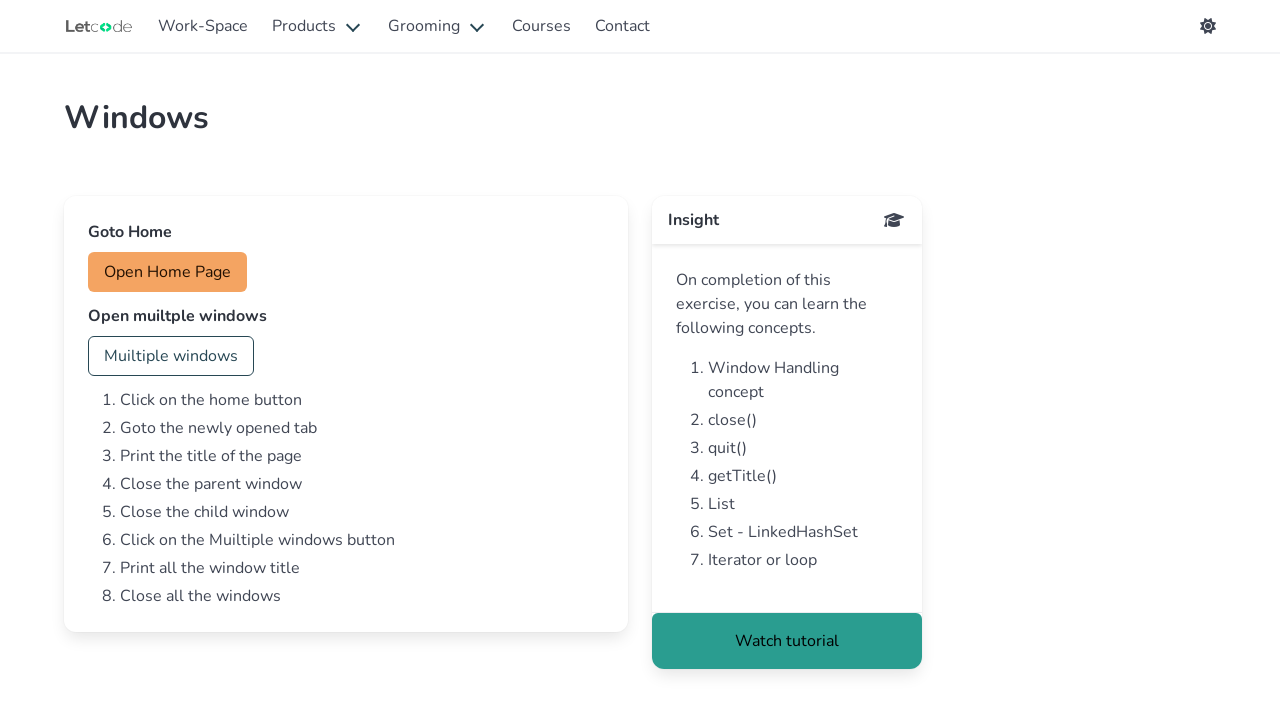

Clicked the home button to trigger window handling at (168, 272) on #home
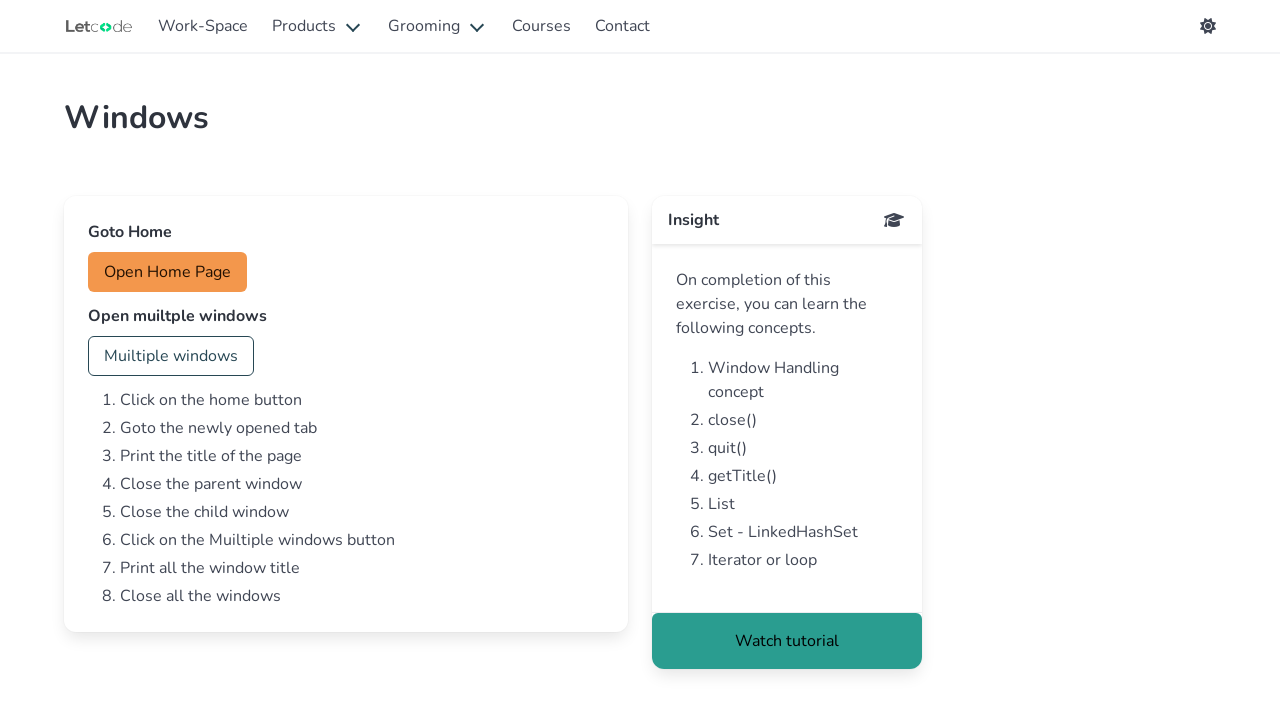

Waited 1 second for new window/tab to open
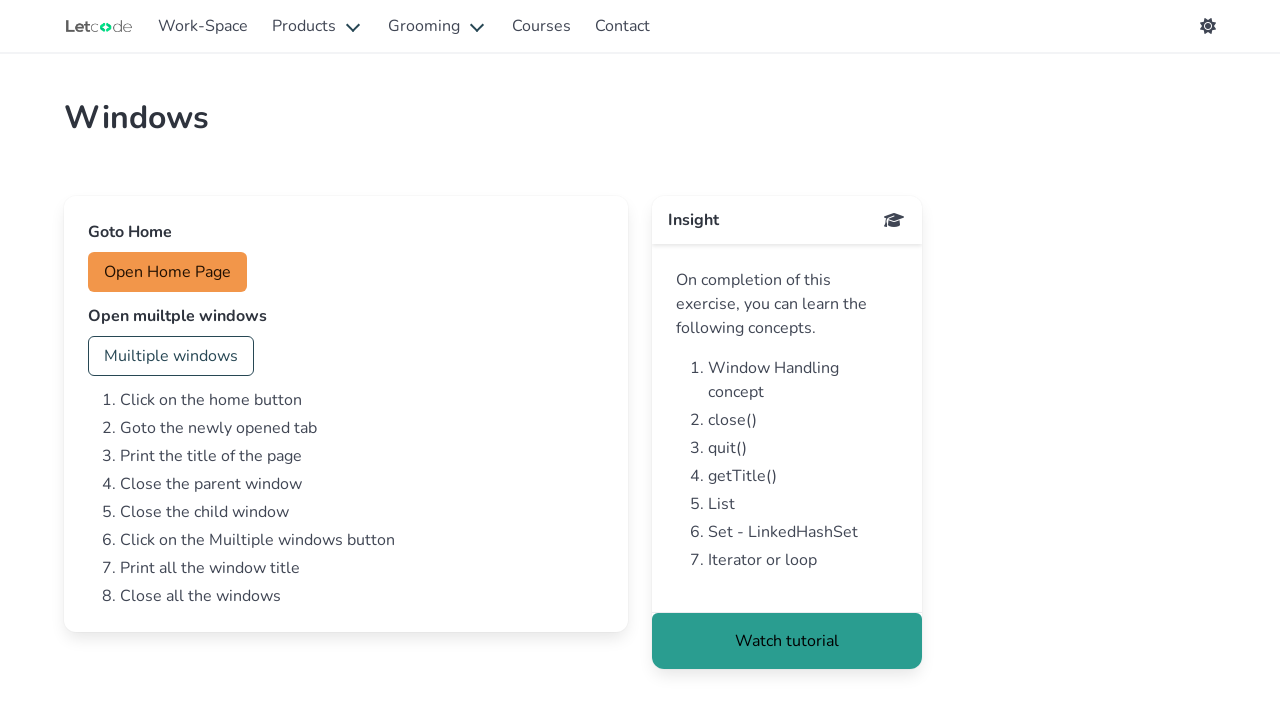

Retrieved all open pages from context
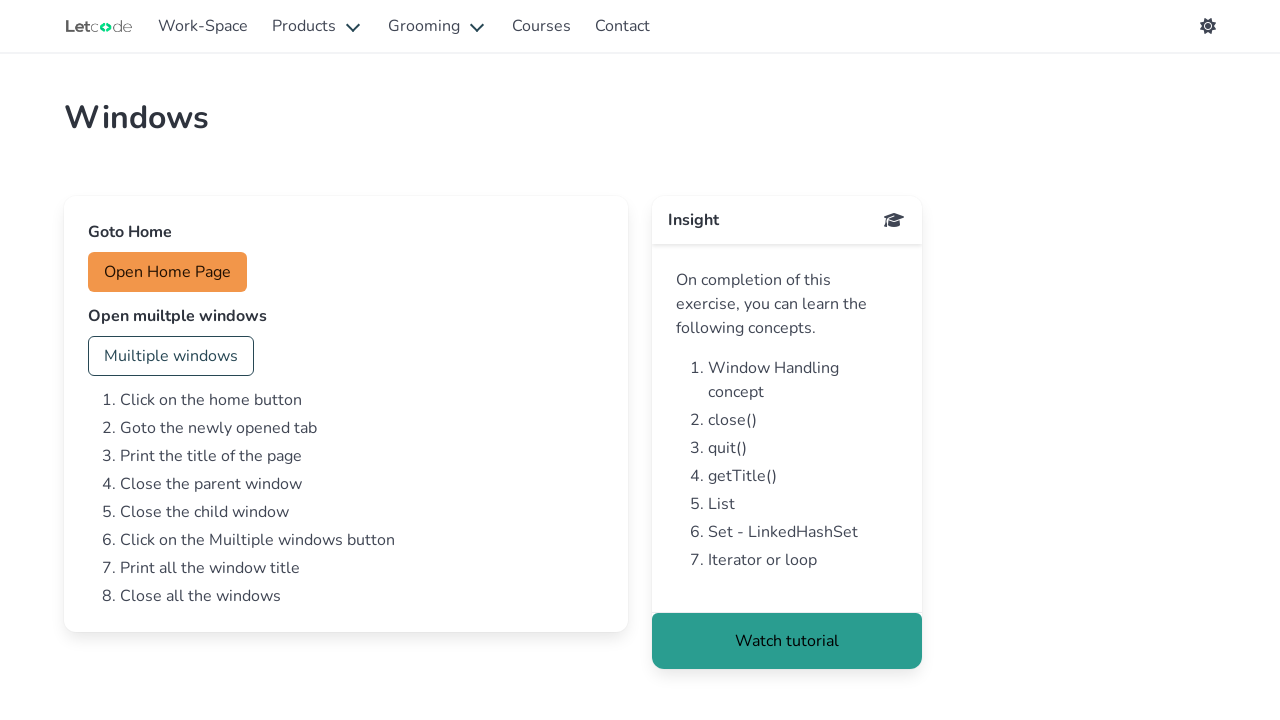

Captured parent window URL: https://letcode.in/window
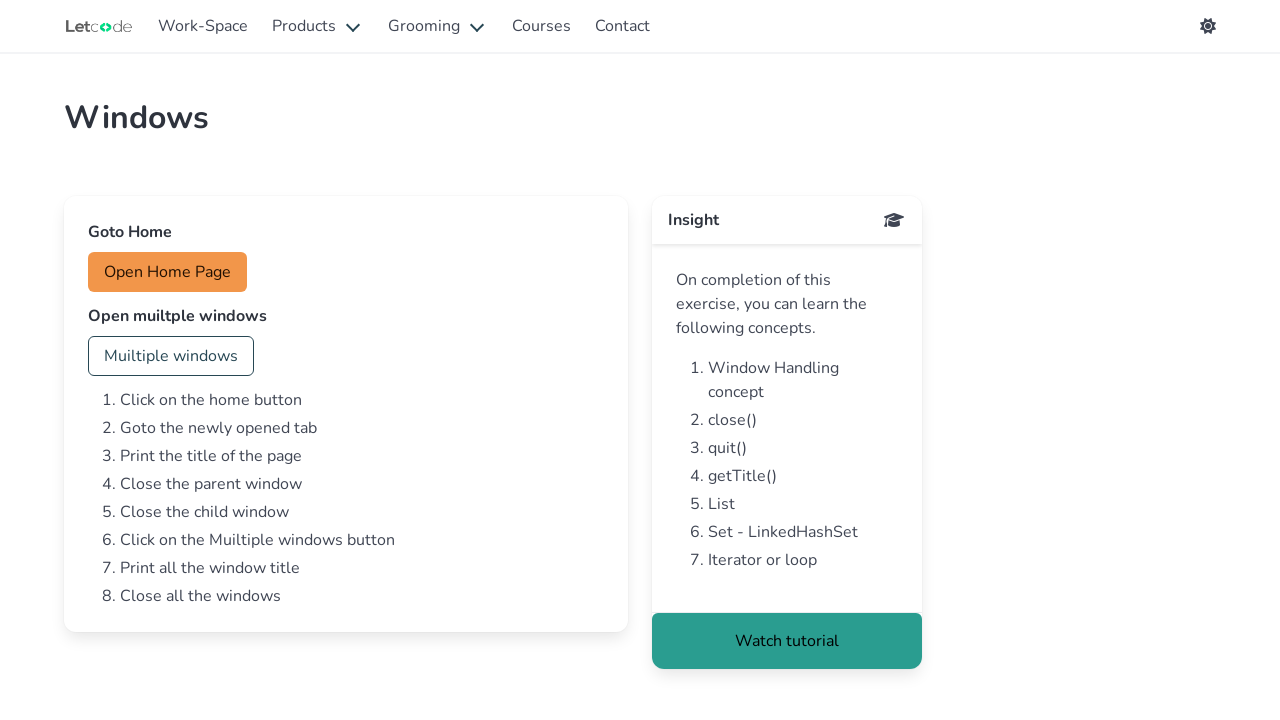

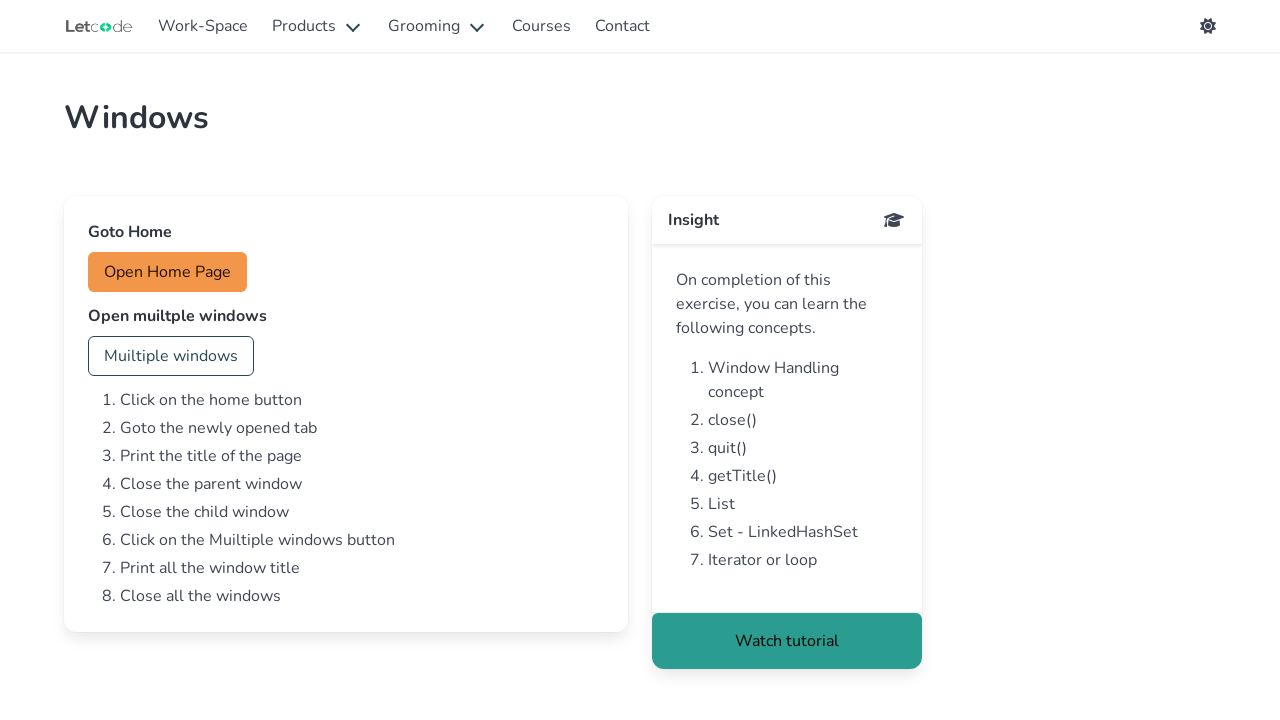